Verifies that the 'becoming a sponsor' link is displayed on the WebdriverIO homepage

Starting URL: https://webdriver.io

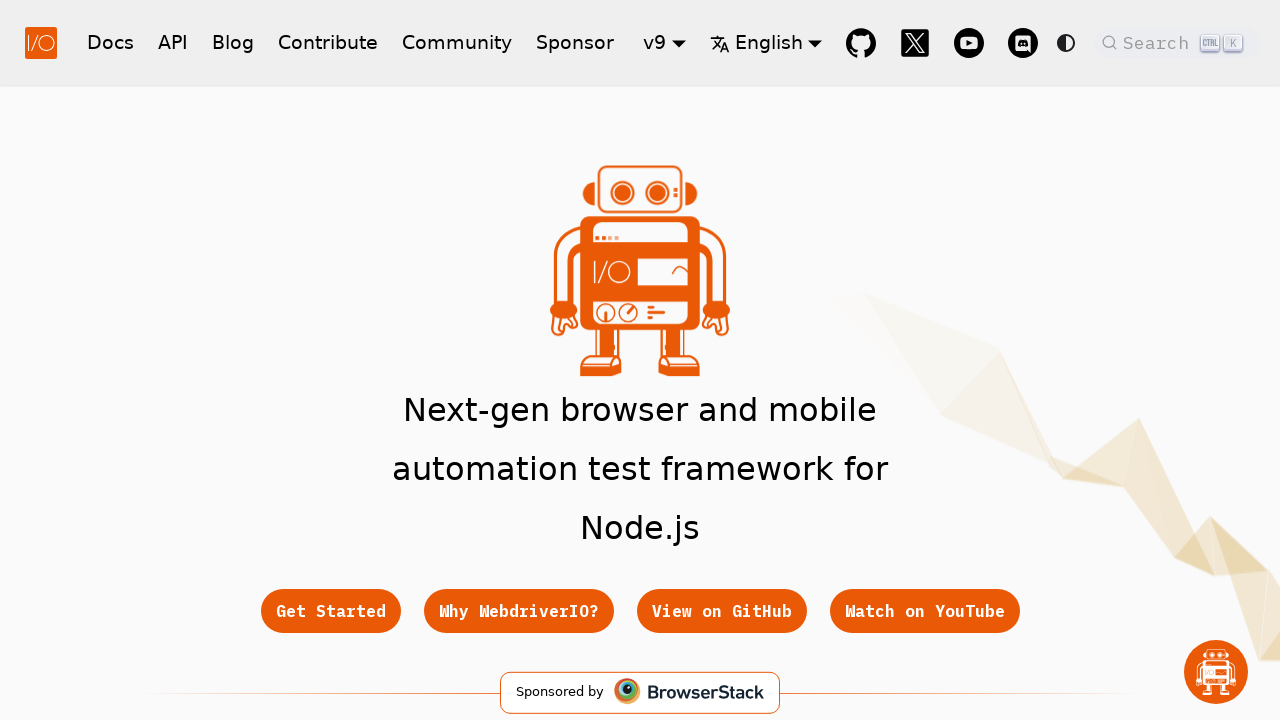

Located the 'becoming a sponsor' link element
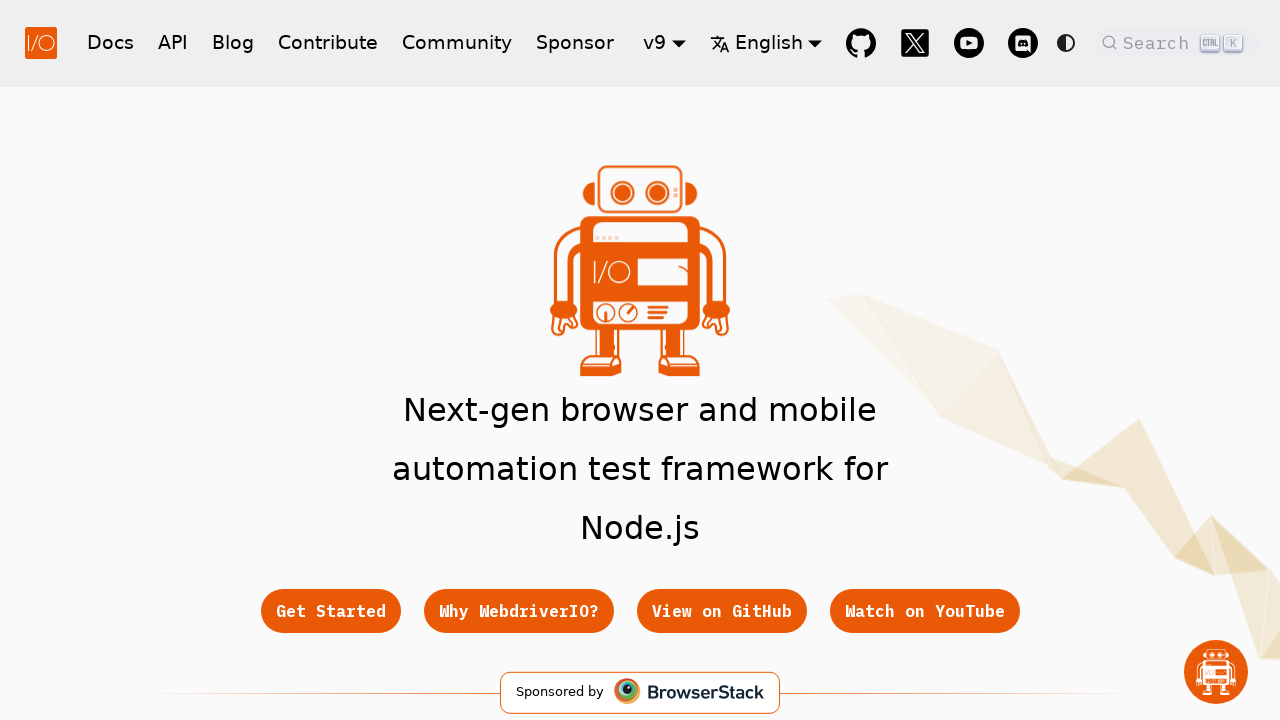

Verified that the 'becoming a sponsor' link is displayed
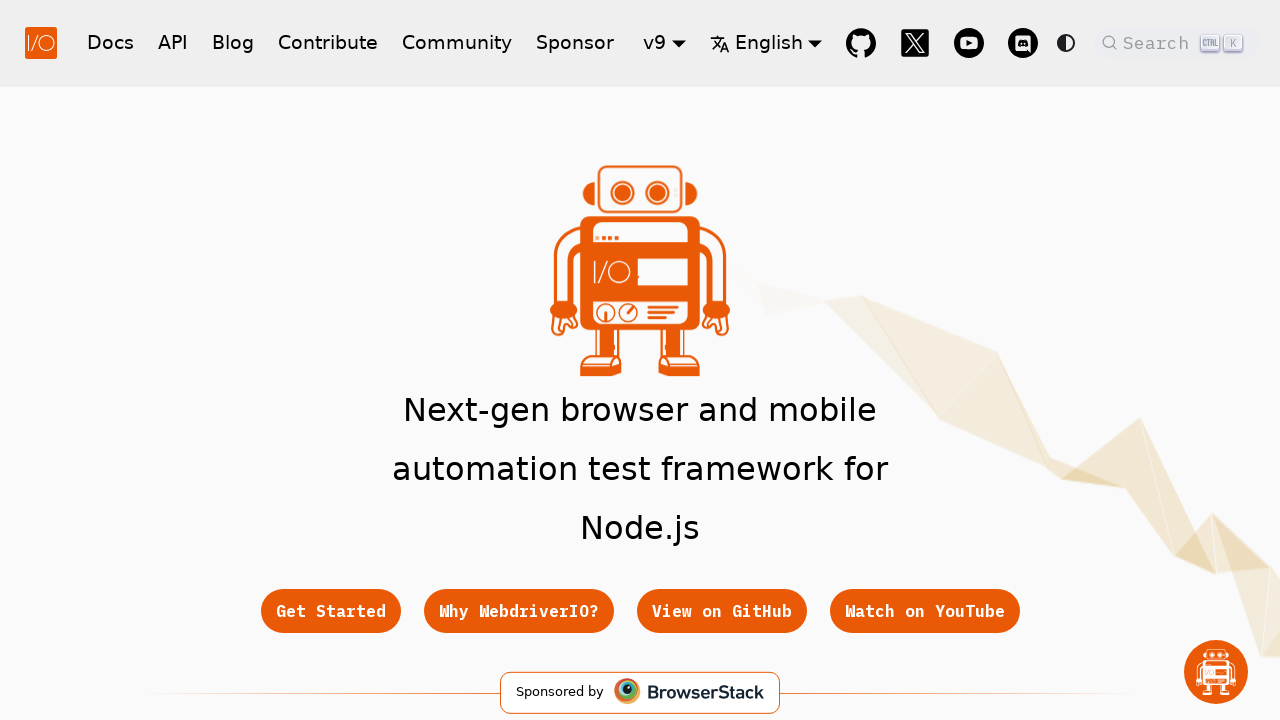

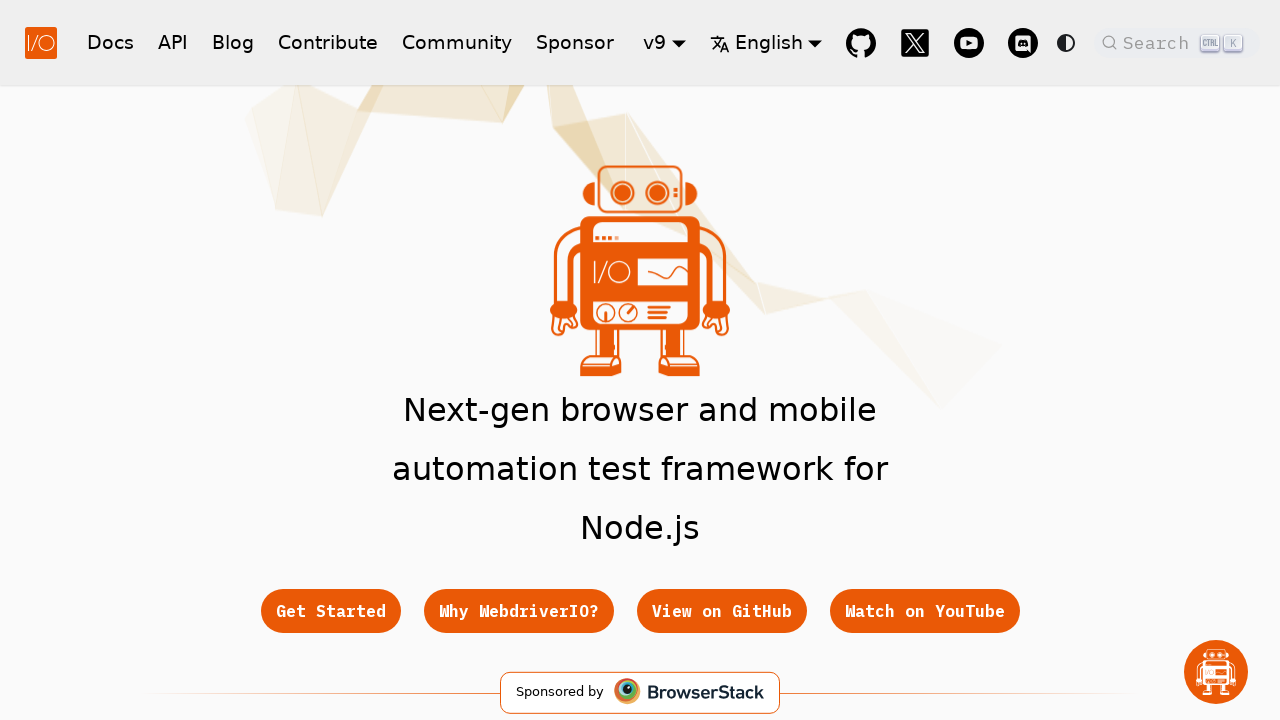